Tests JavaScript prompt dialog by entering text and accepting it

Starting URL: https://the-internet.herokuapp.com/javascript_alerts

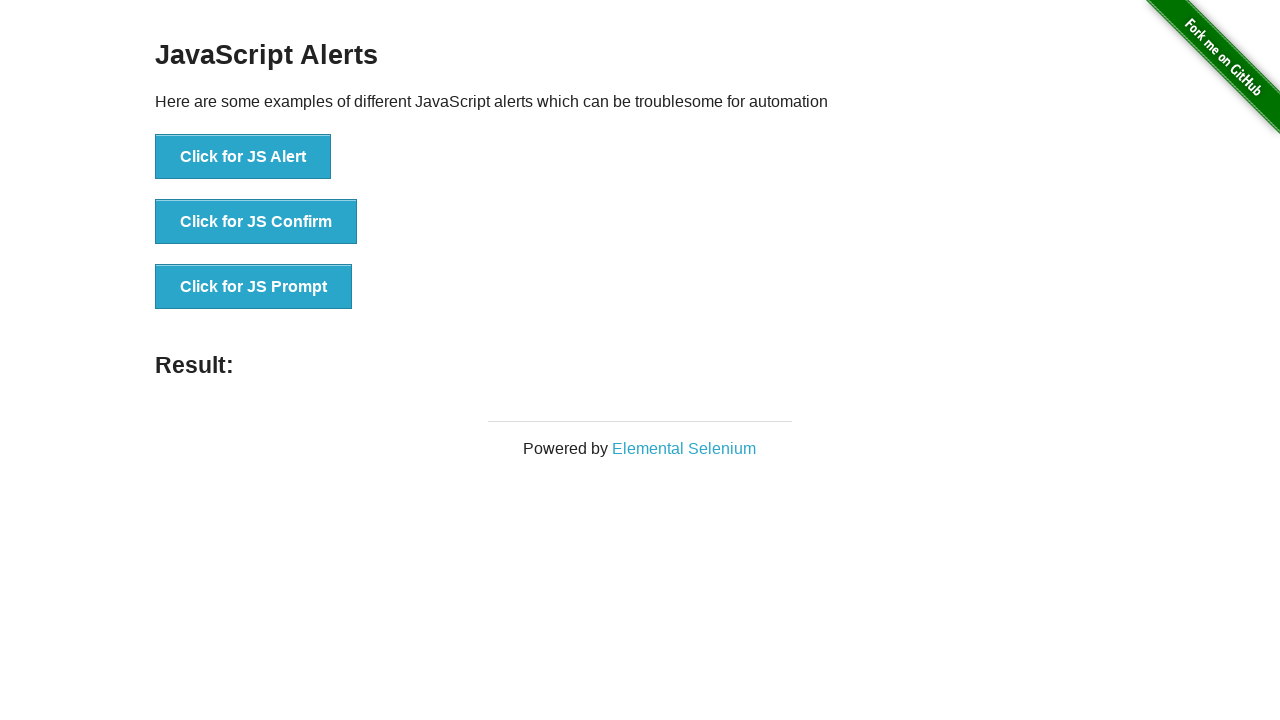

Set up dialog handler to accept prompt with text 'Welcome'
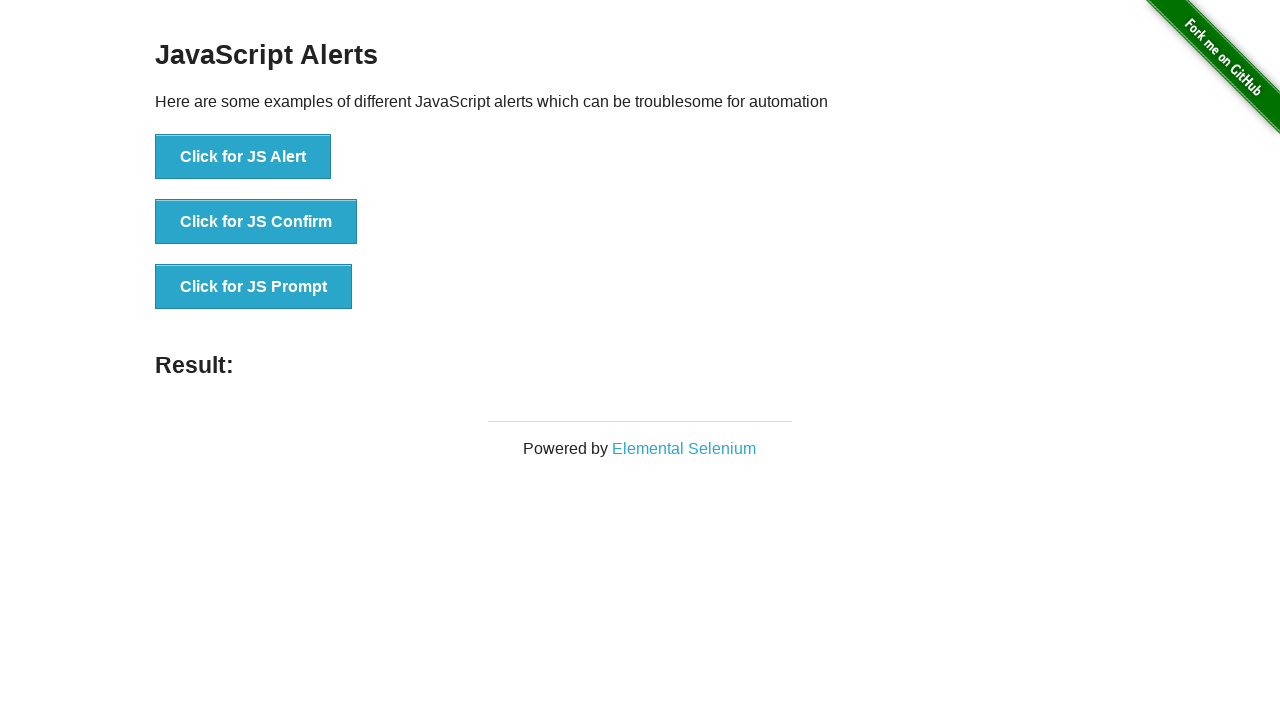

Clicked button to trigger JavaScript prompt dialog at (254, 287) on xpath=//button[contains(text(),'Click for JS Prompt')]
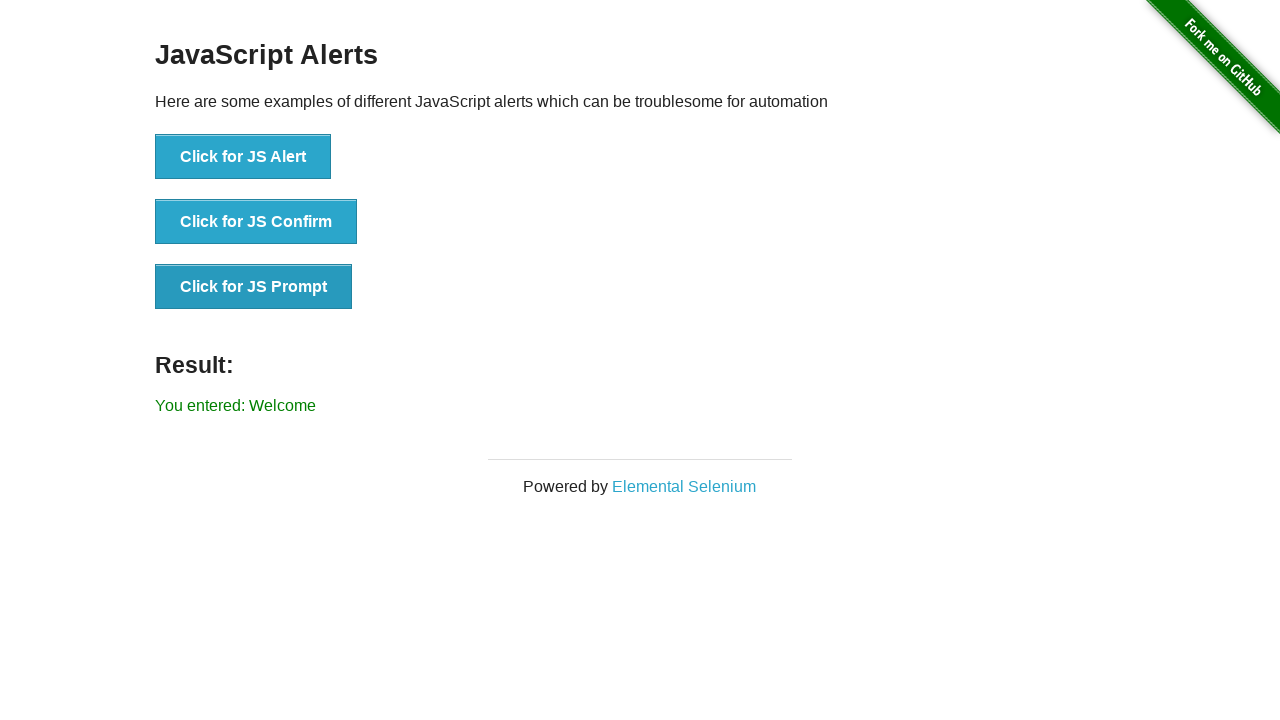

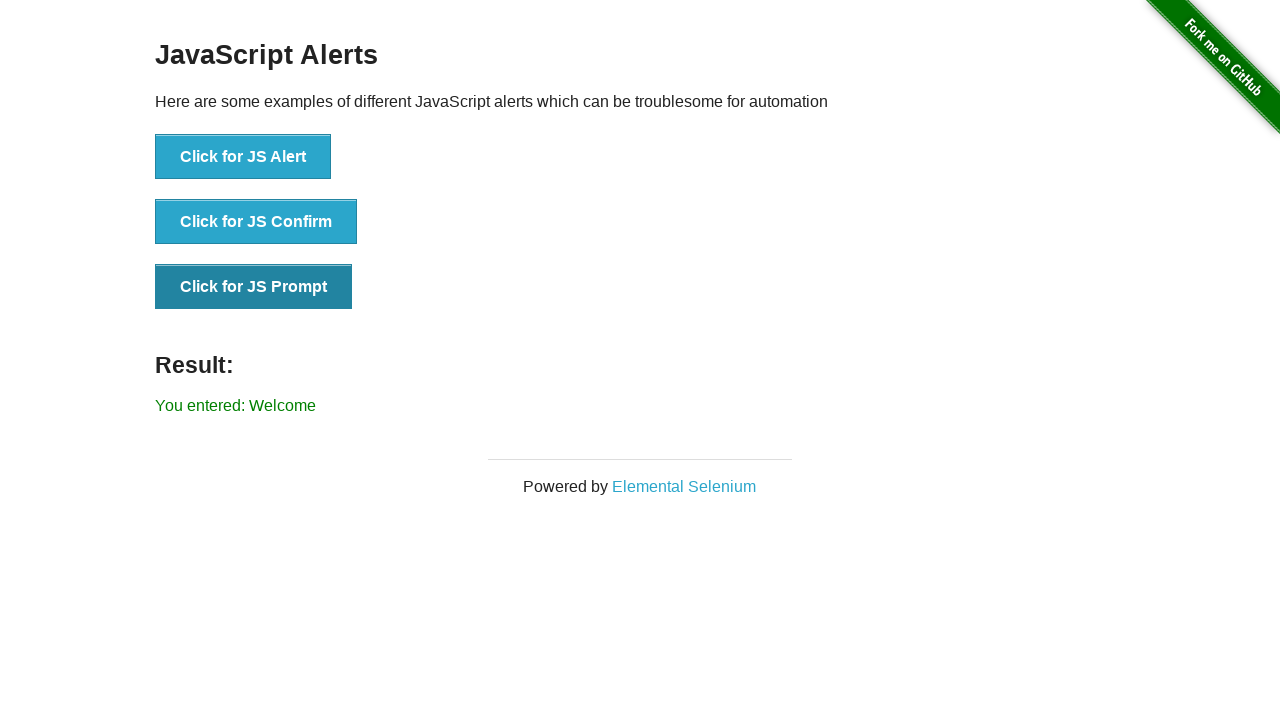